Tests drag and drop functionality by dragging an element from source to target location using composite mouse actions

Starting URL: https://jqueryui.com/resources/demos/droppable/default.html

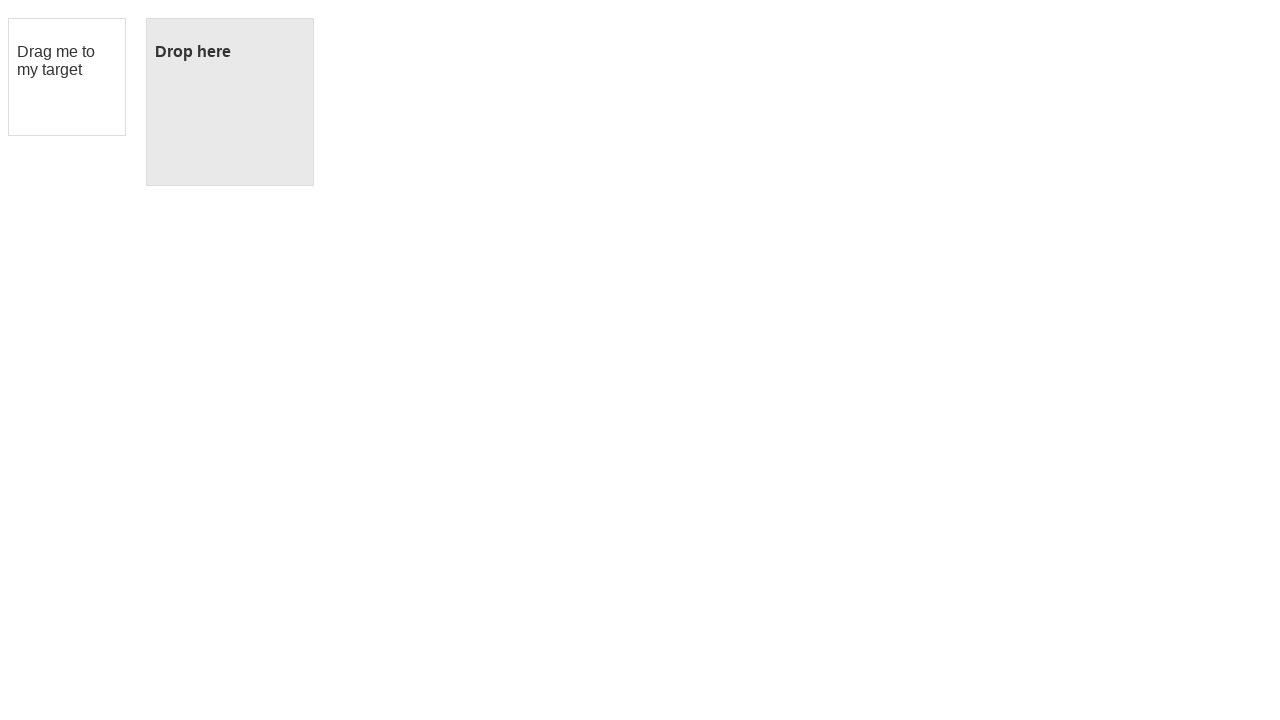

Navigated to jQuery UI droppable demo page
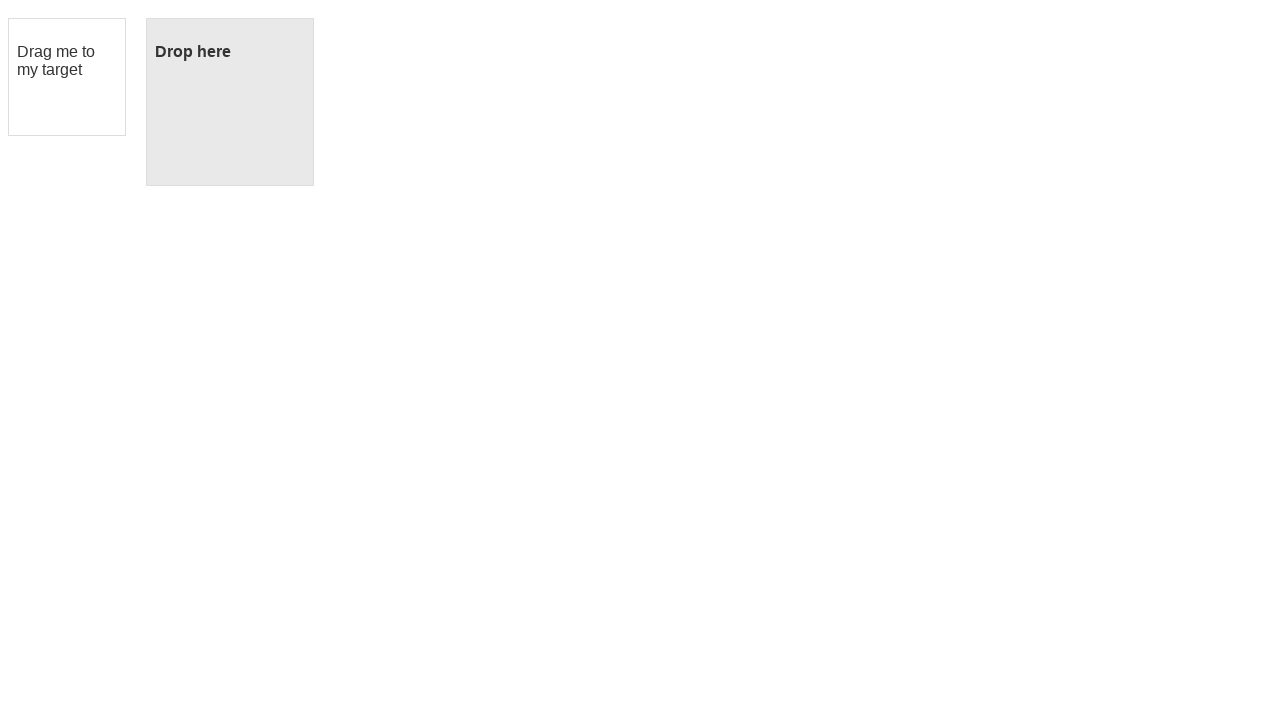

Located draggable element with ID 'draggable'
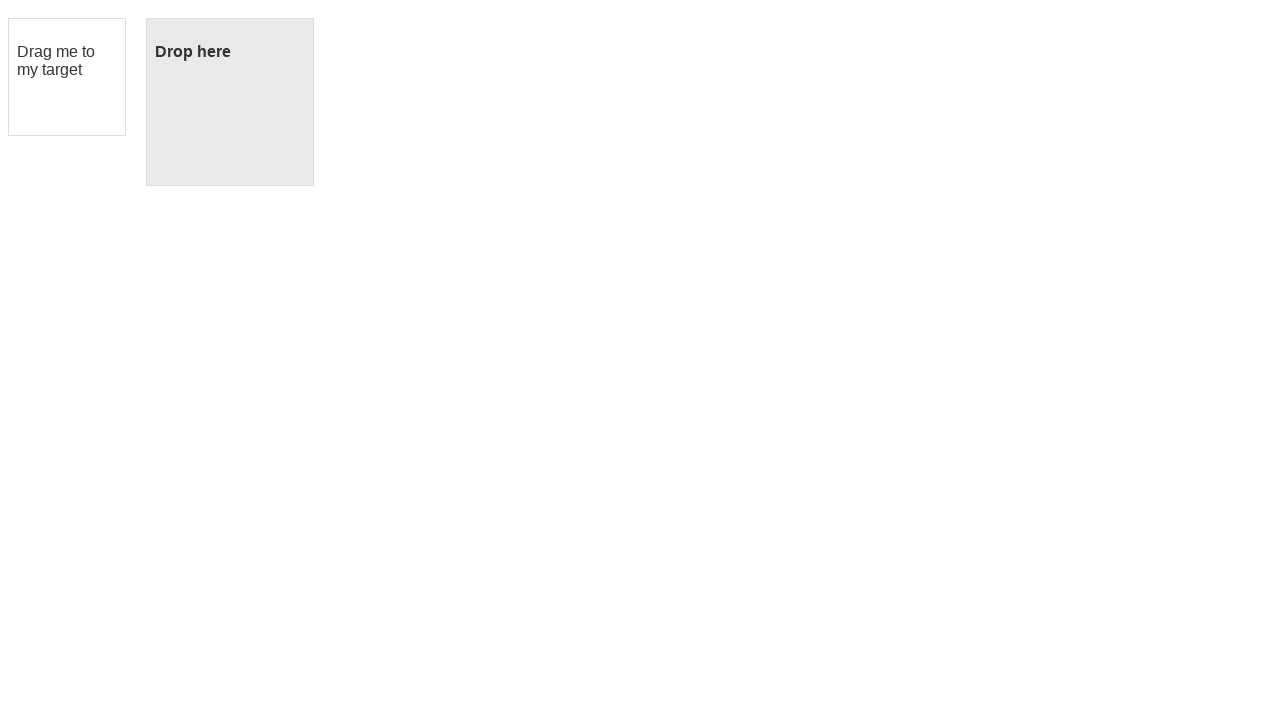

Located droppable element with ID 'droppable'
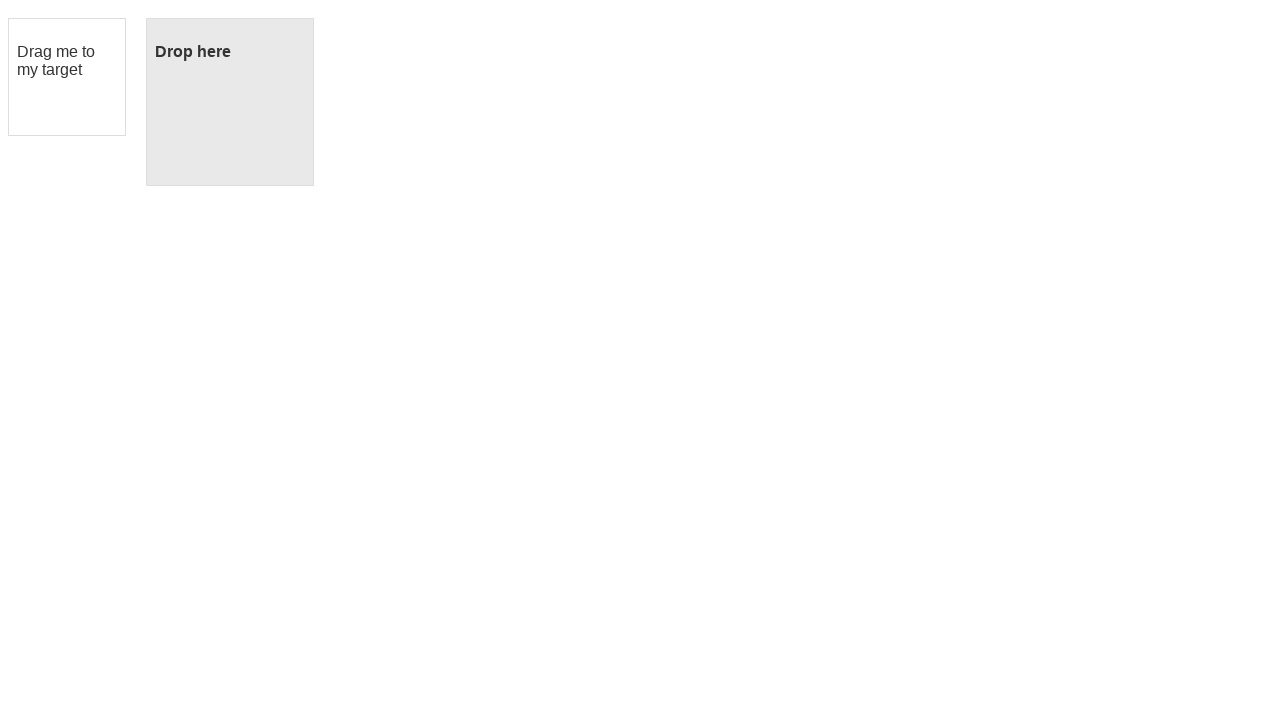

Dragged draggable element to droppable target location at (230, 102)
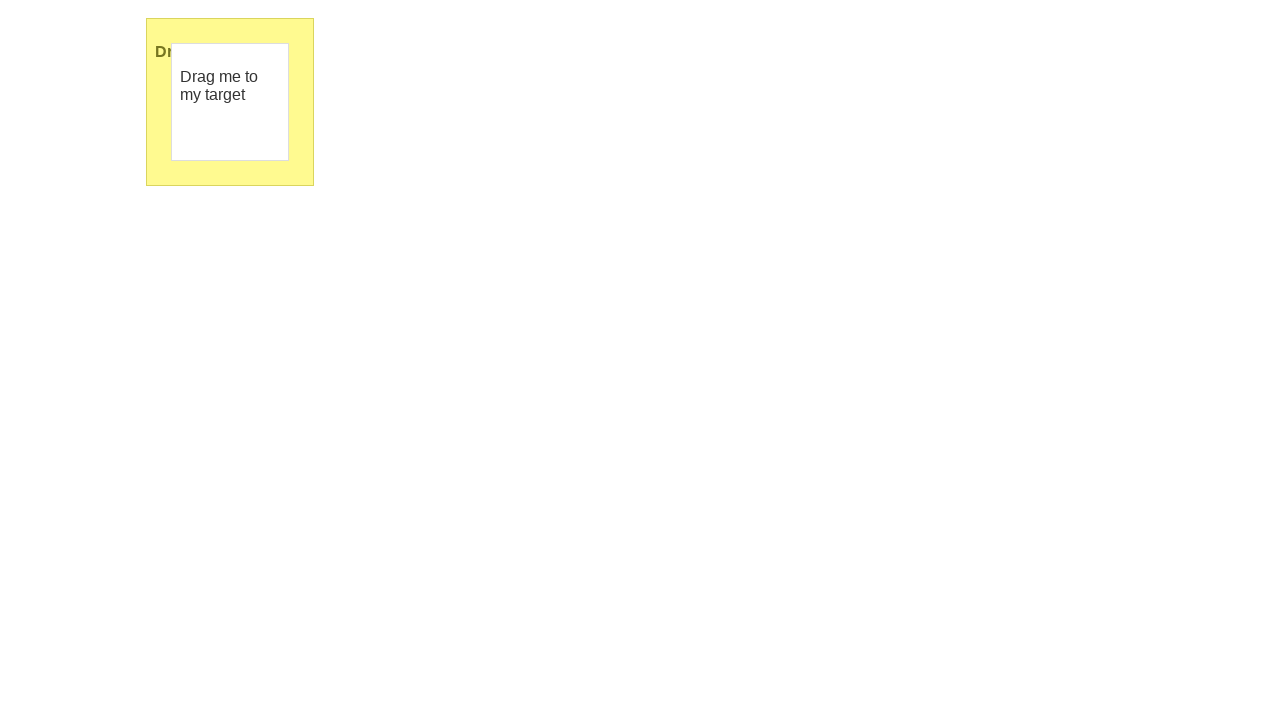

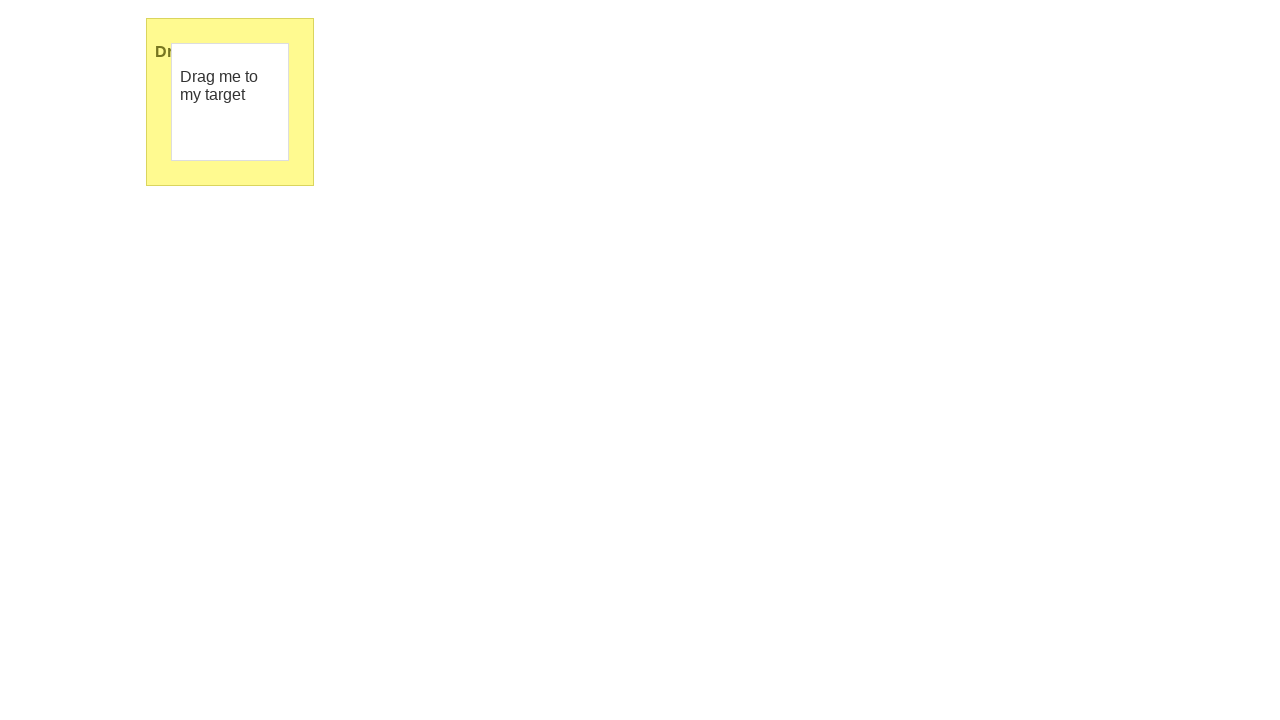